Tests filtering to display only completed todo items

Starting URL: https://demo.playwright.dev/todomvc

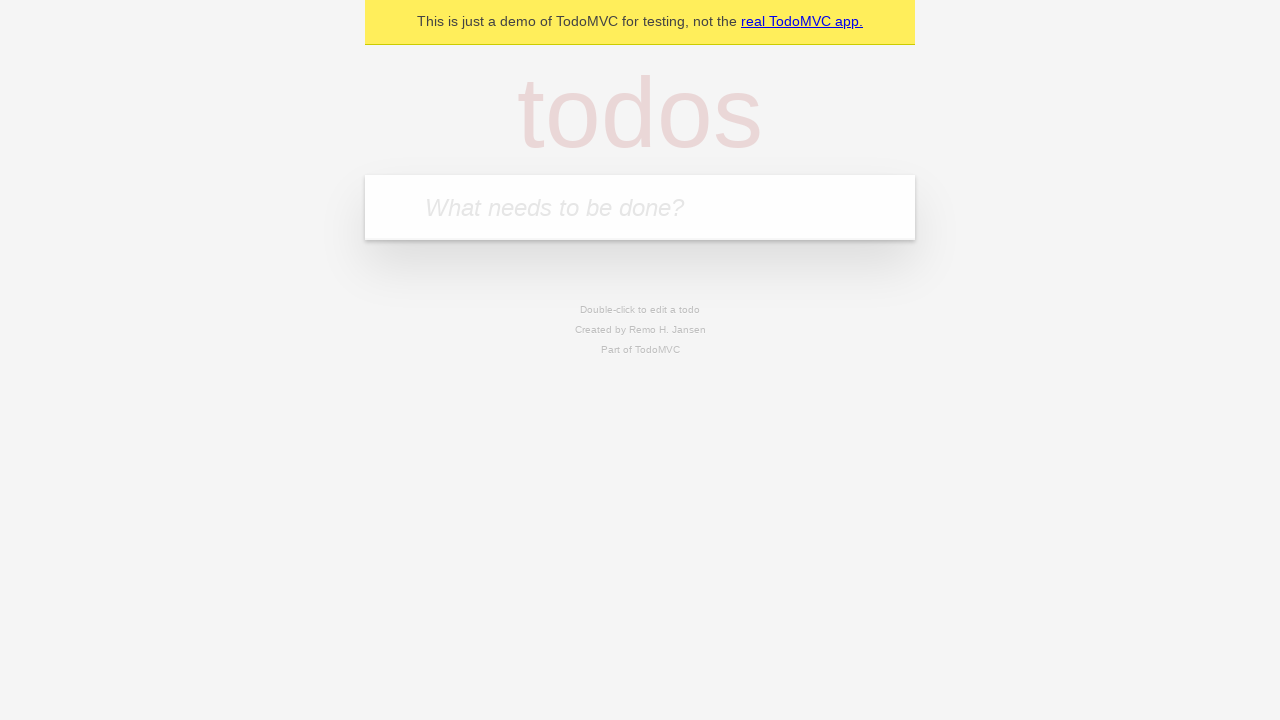

Filled todo input with 'buy some cheese' on internal:attr=[placeholder="What needs to be done?"i]
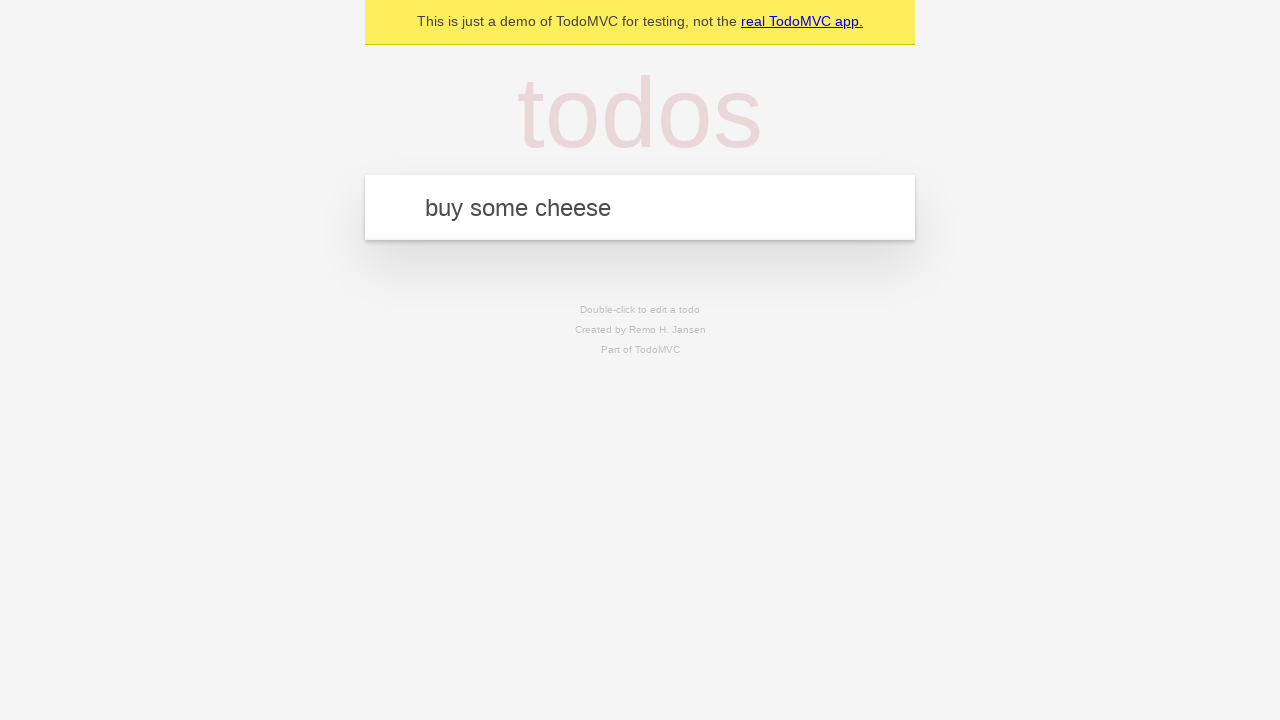

Pressed Enter to add first todo item on internal:attr=[placeholder="What needs to be done?"i]
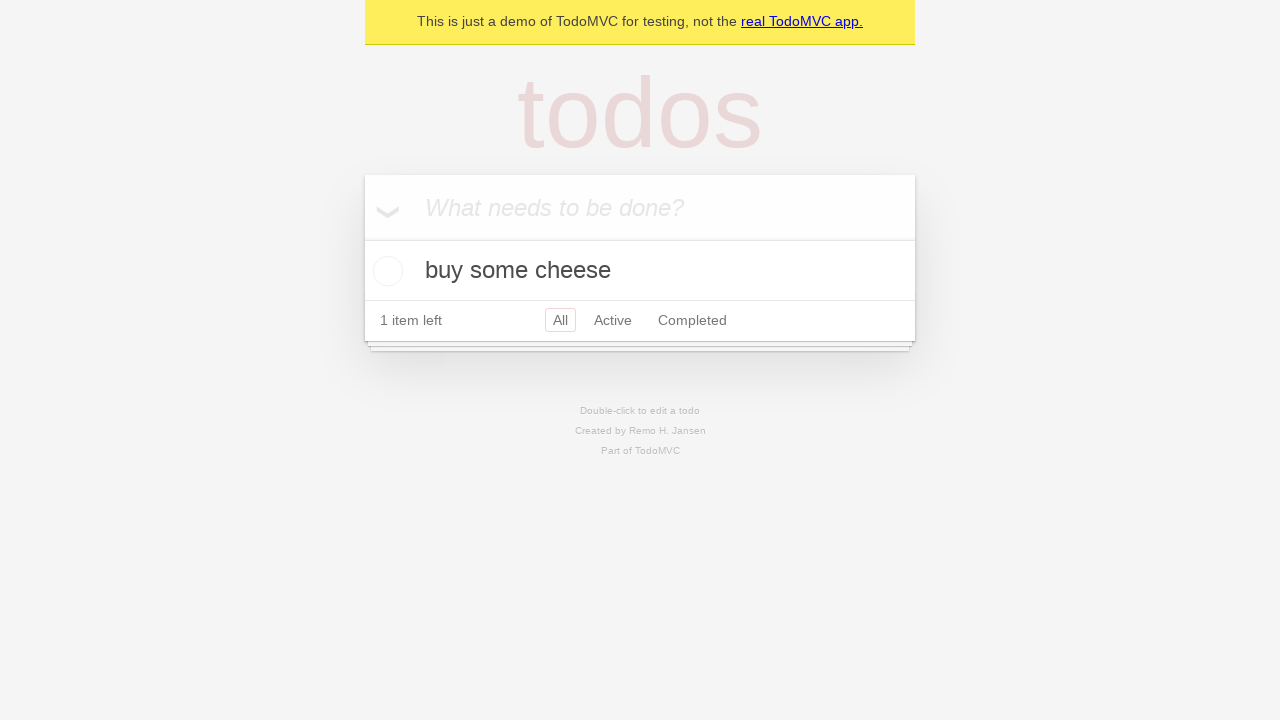

Filled todo input with 'feed the cat' on internal:attr=[placeholder="What needs to be done?"i]
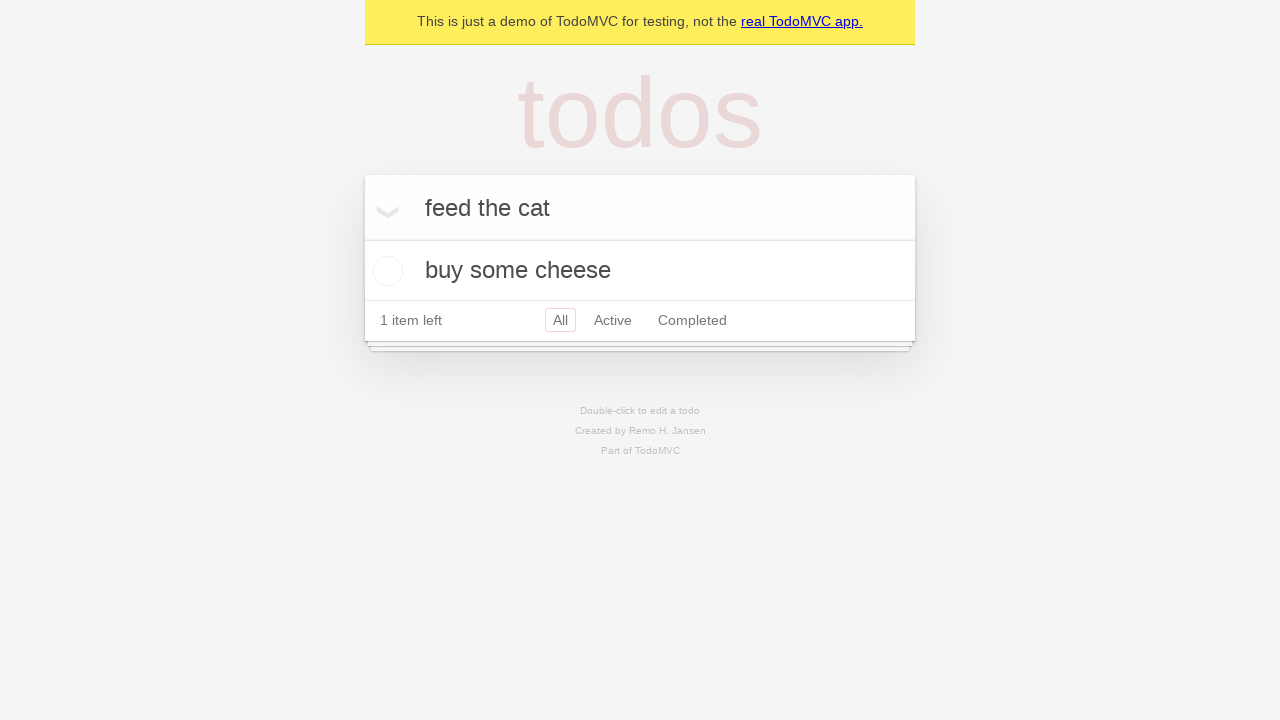

Pressed Enter to add second todo item on internal:attr=[placeholder="What needs to be done?"i]
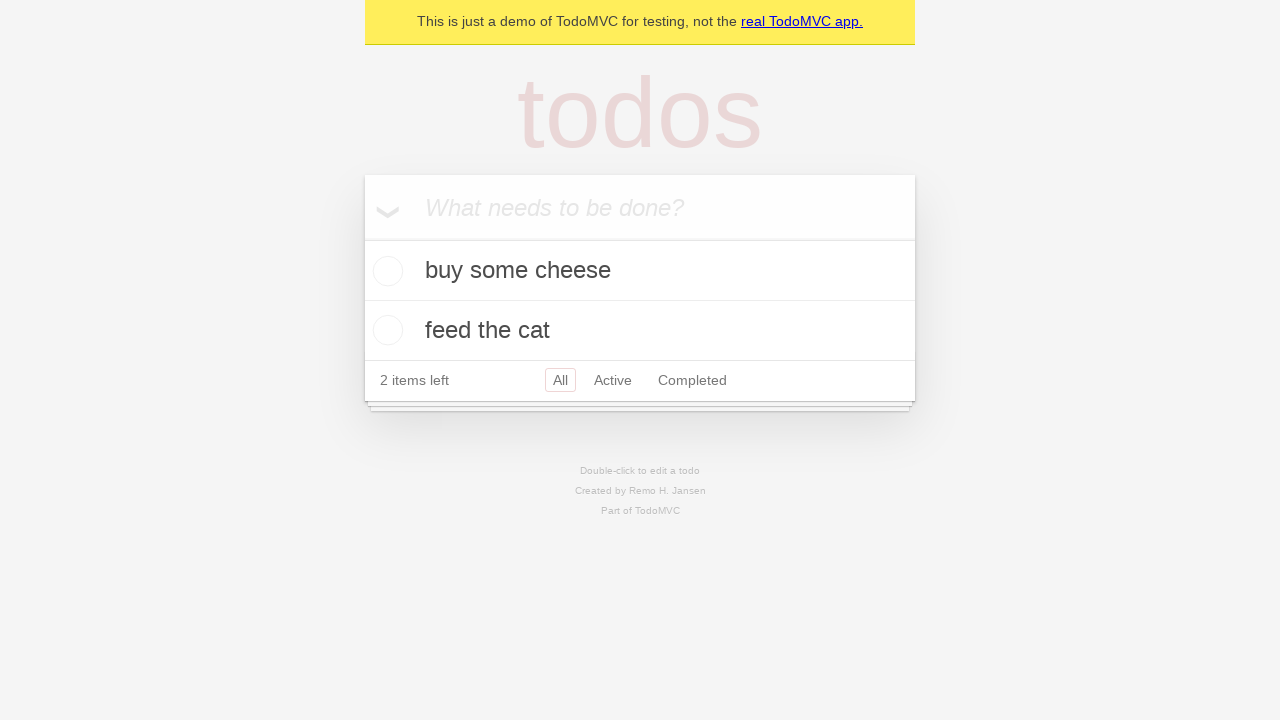

Filled todo input with 'book a doctors appointment' on internal:attr=[placeholder="What needs to be done?"i]
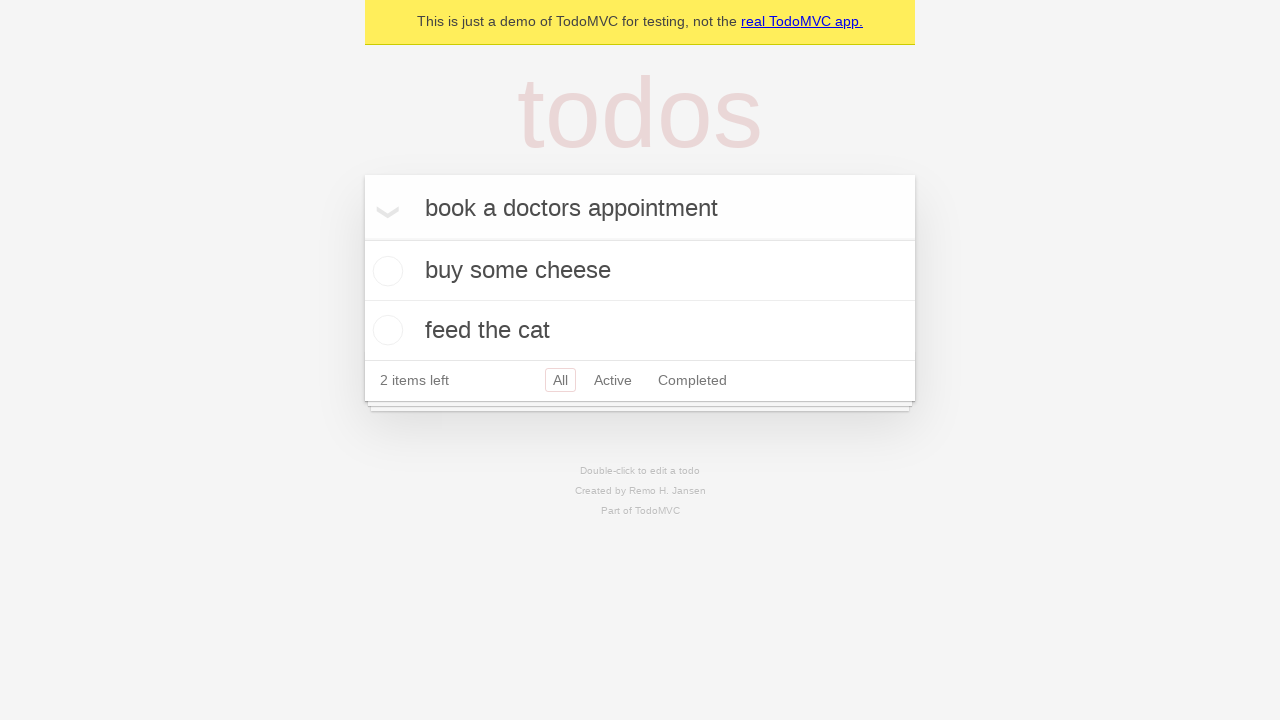

Pressed Enter to add third todo item on internal:attr=[placeholder="What needs to be done?"i]
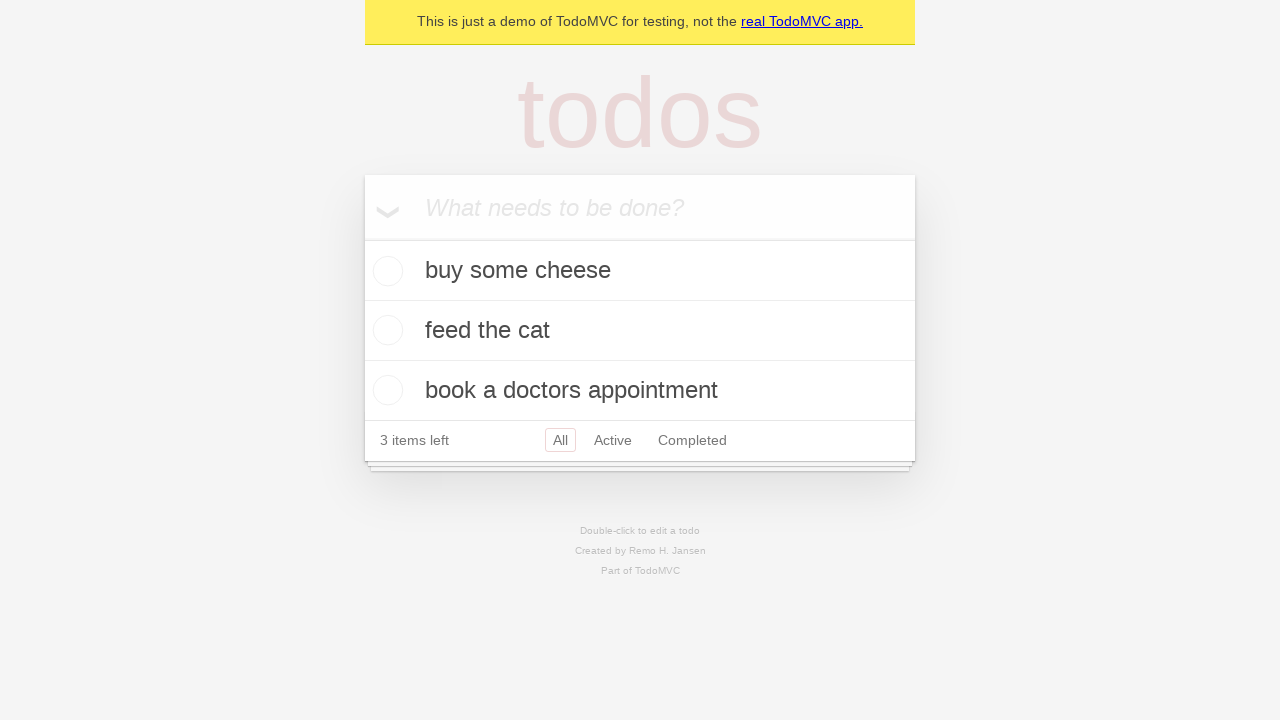

Todo items loaded and visible on page
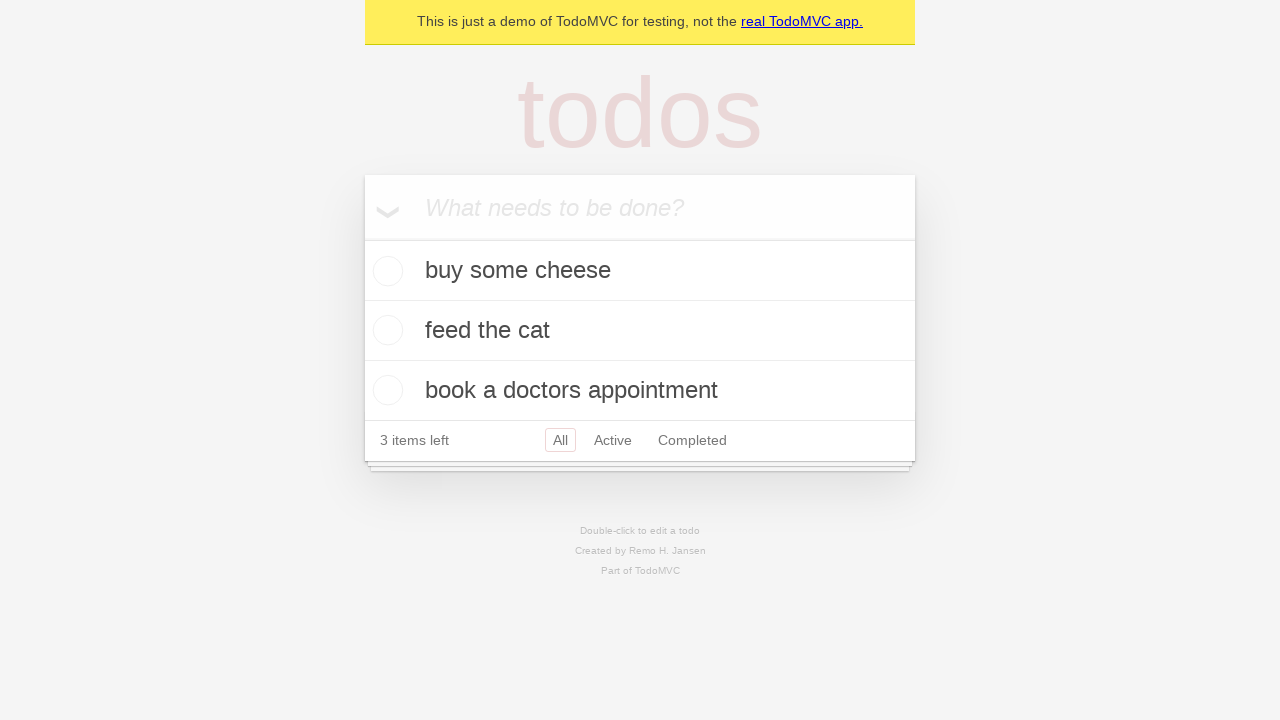

Checked checkbox for second todo item 'feed the cat' at (385, 330) on internal:testid=[data-testid="todo-item"s] >> nth=1 >> internal:role=checkbox
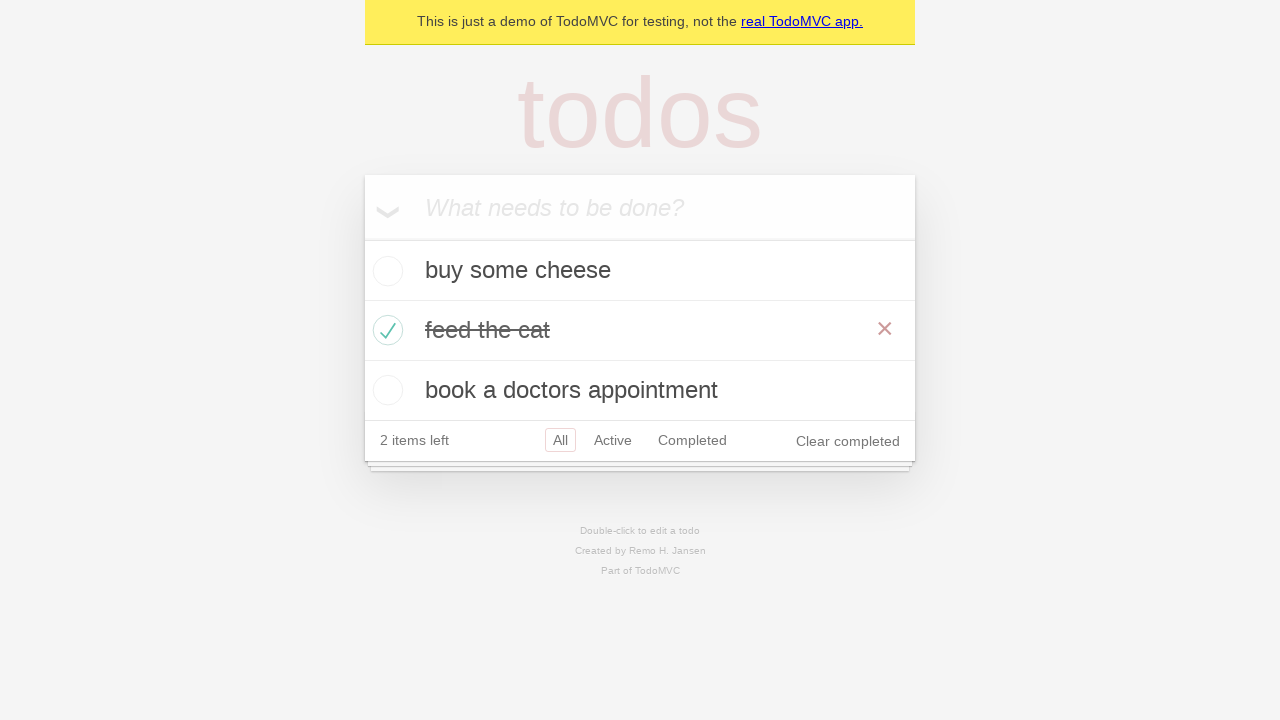

Clicked Completed filter to display only completed items at (692, 440) on internal:role=link[name="Completed"i]
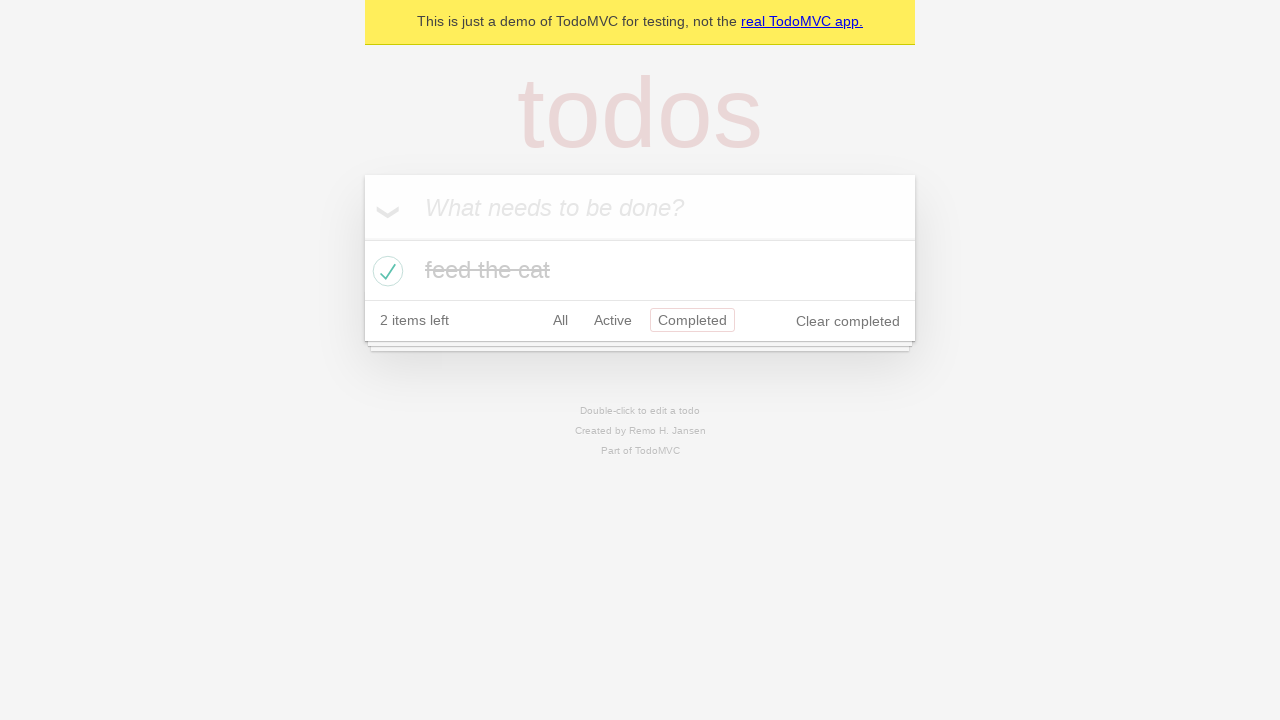

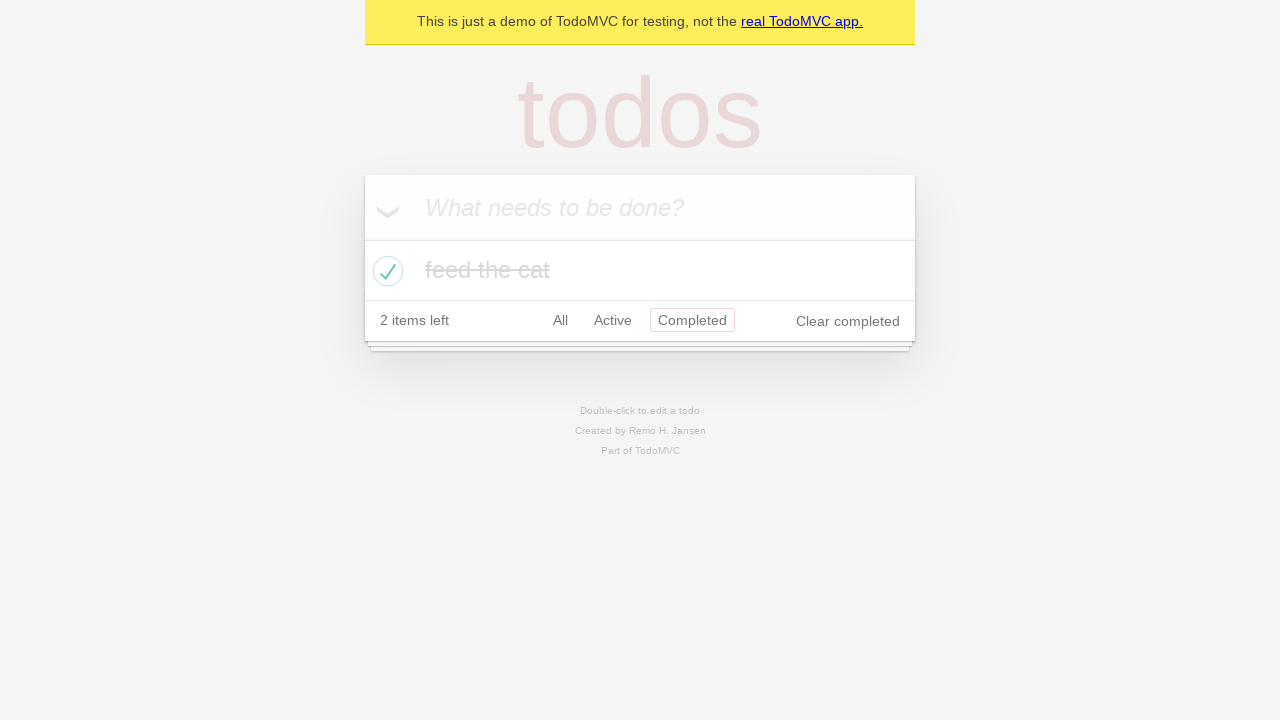